Tests tab handling functionality by clicking a button to open a new tab, switching to it, verifying content, then closing it and returning to the original tab

Starting URL: https://demoqa.com/browser-windows

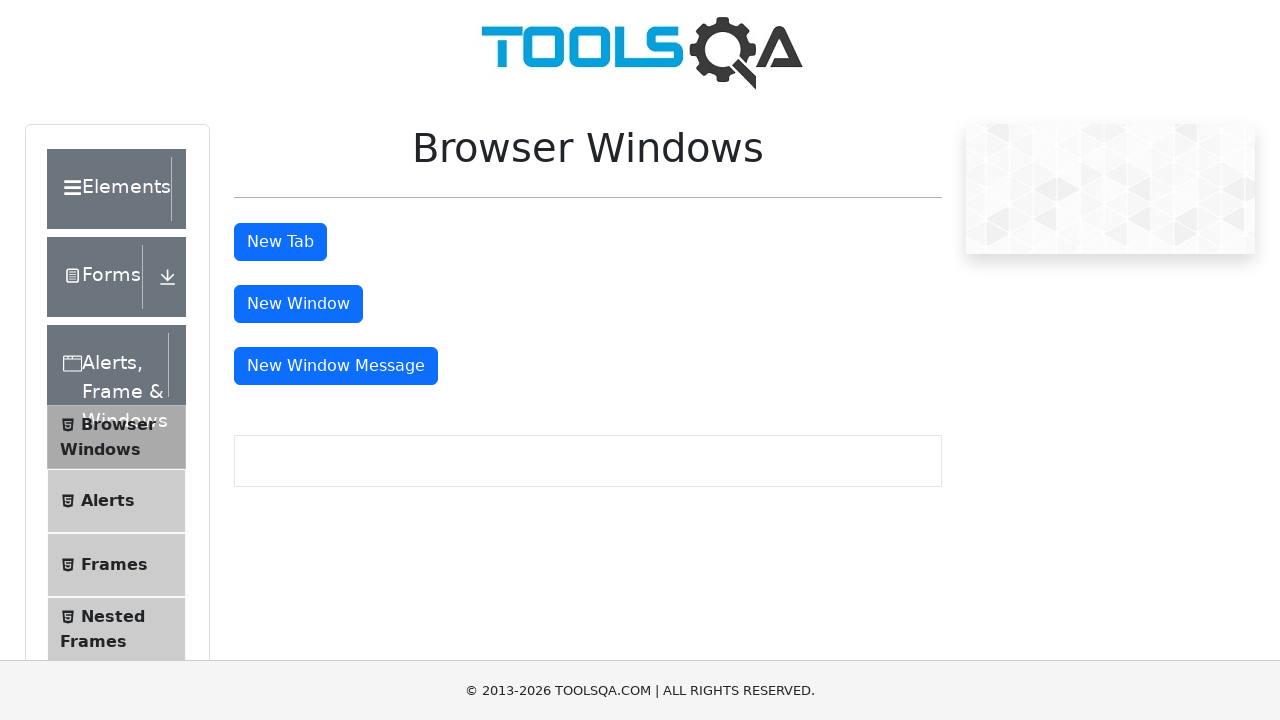

Clicked tab button to open new tab at (280, 242) on #tabButton
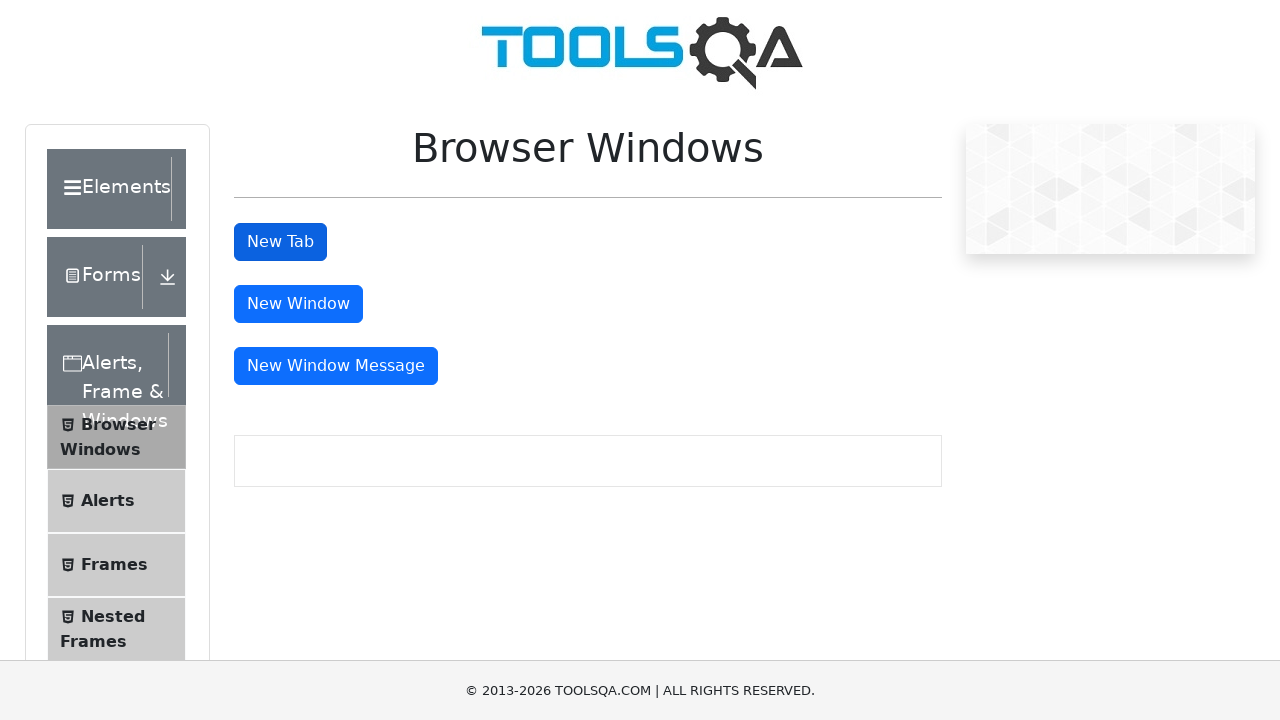

Retrieved all open pages/tabs
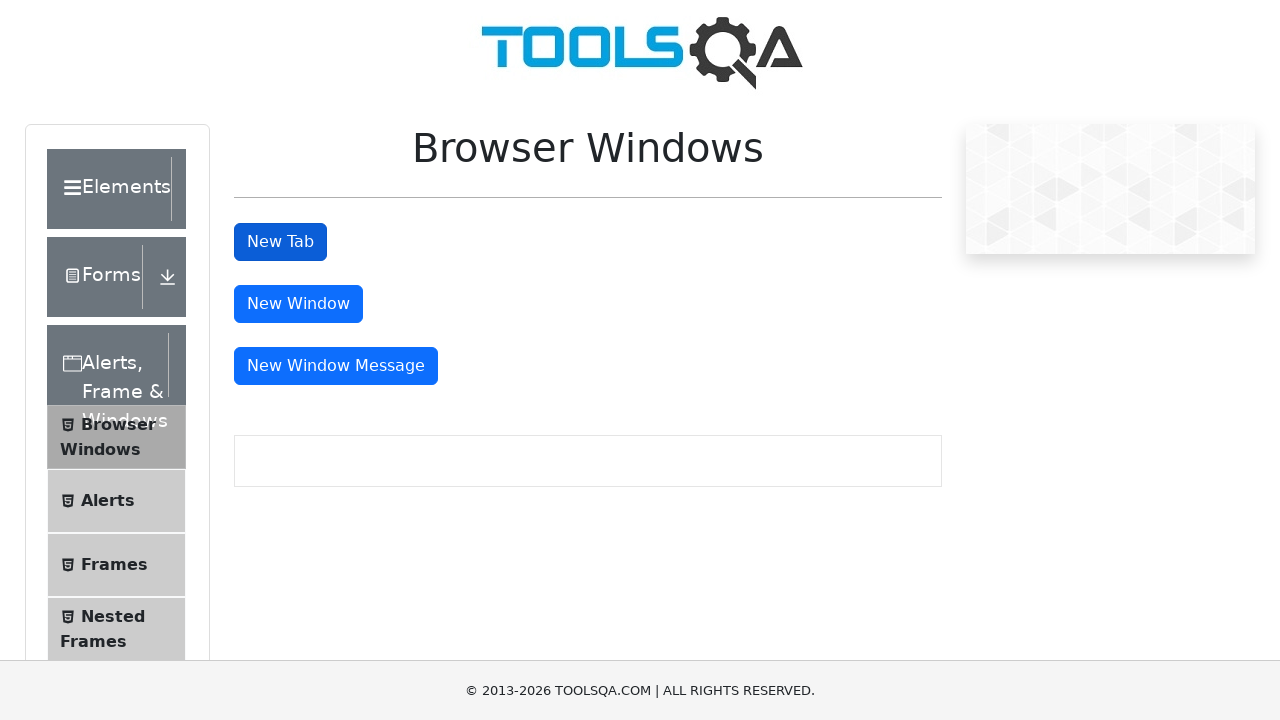

Switched to new tab (second page)
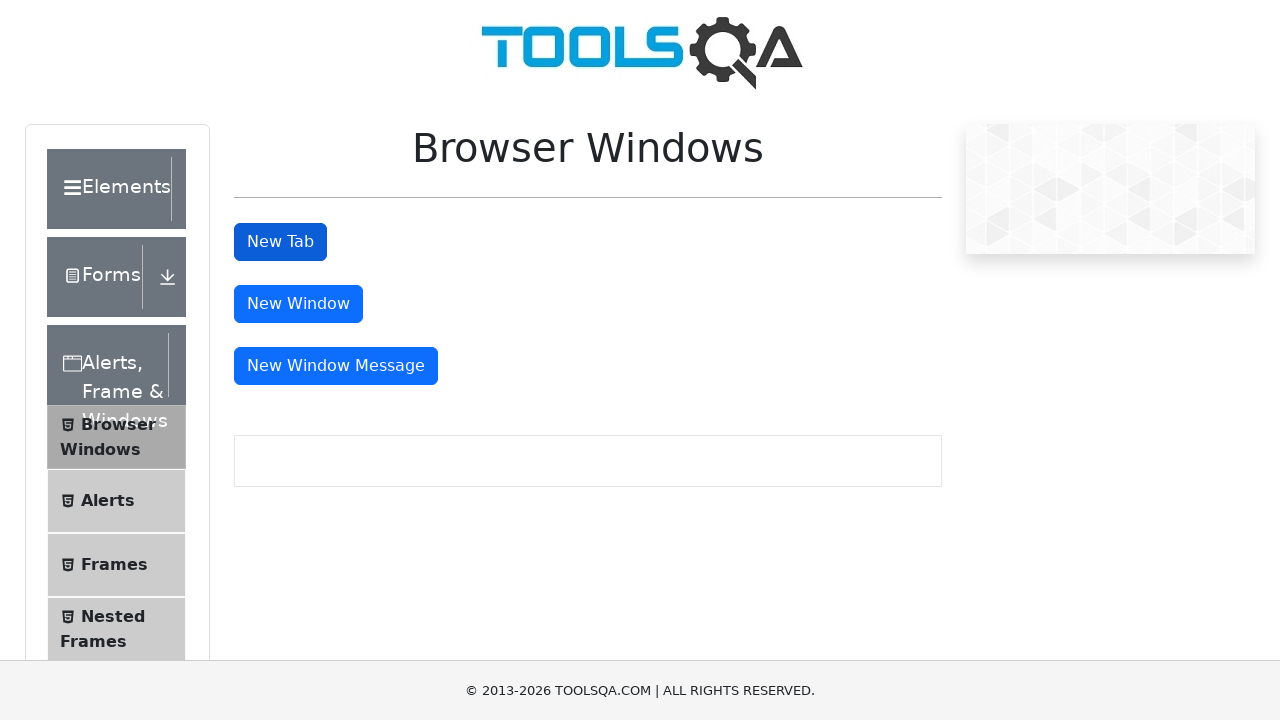

Retrieved heading text from new tab
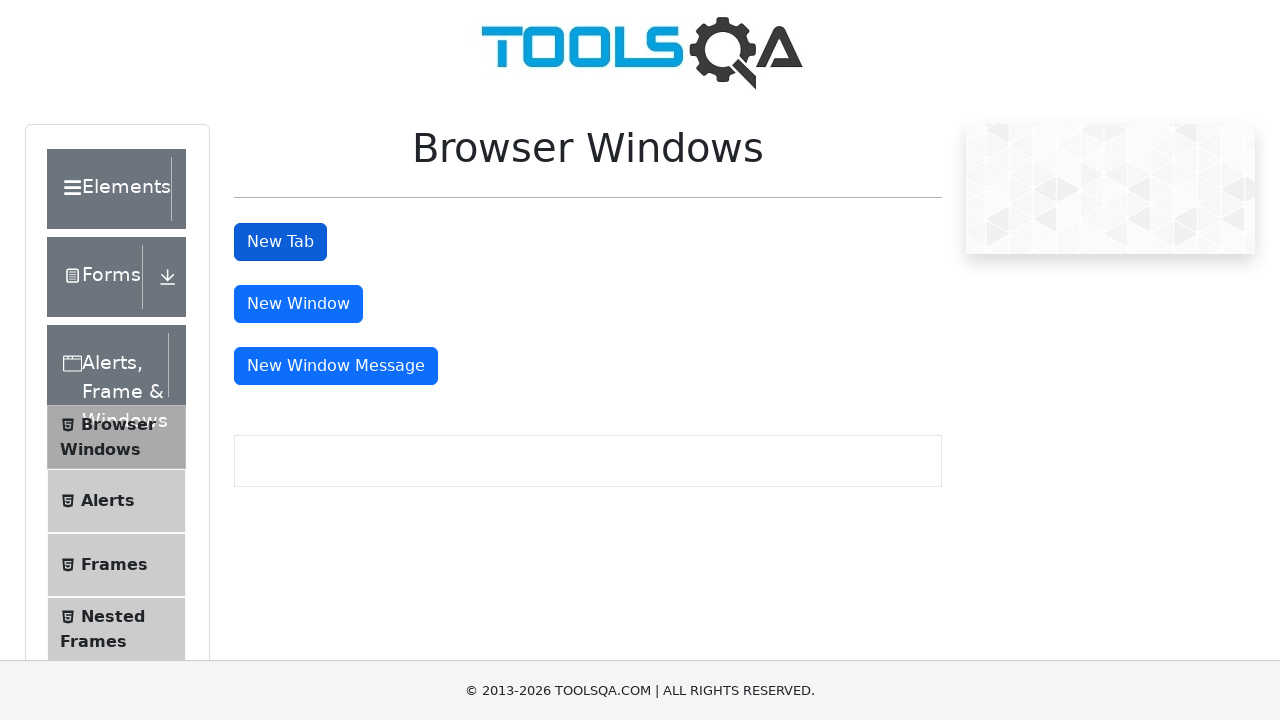

Verified heading text equals 'This is a sample page'
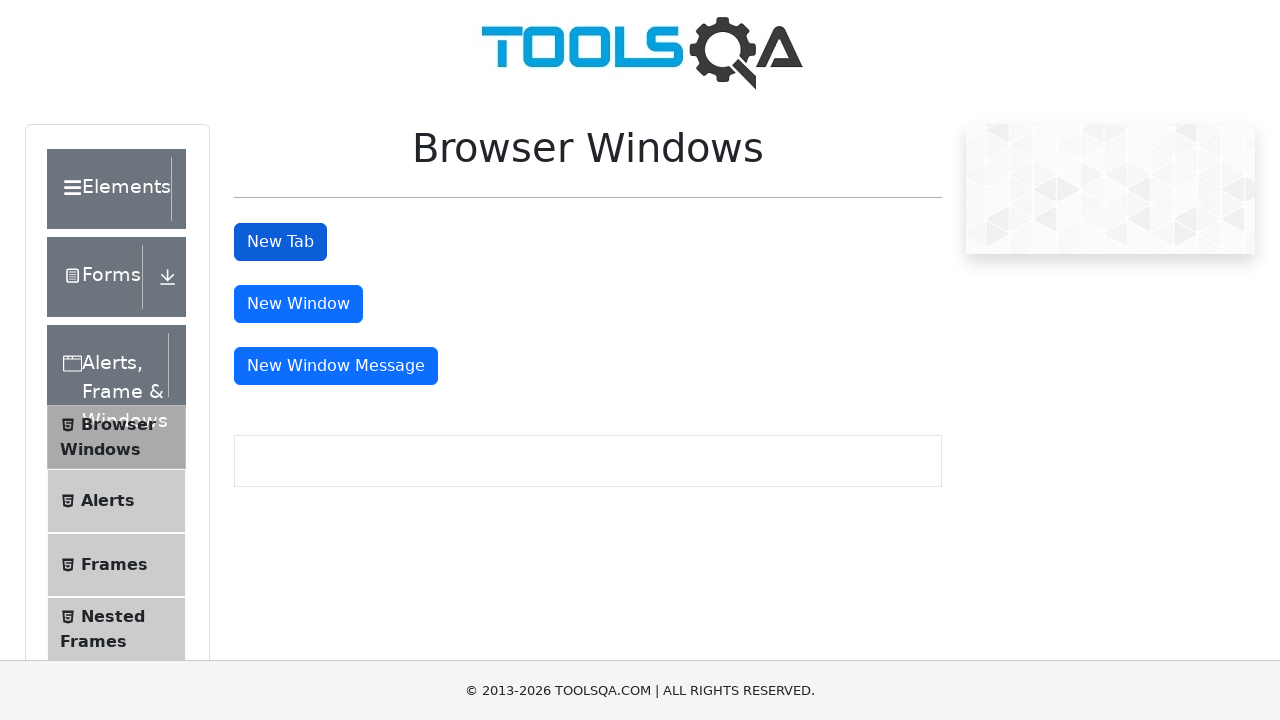

Closed the new tab
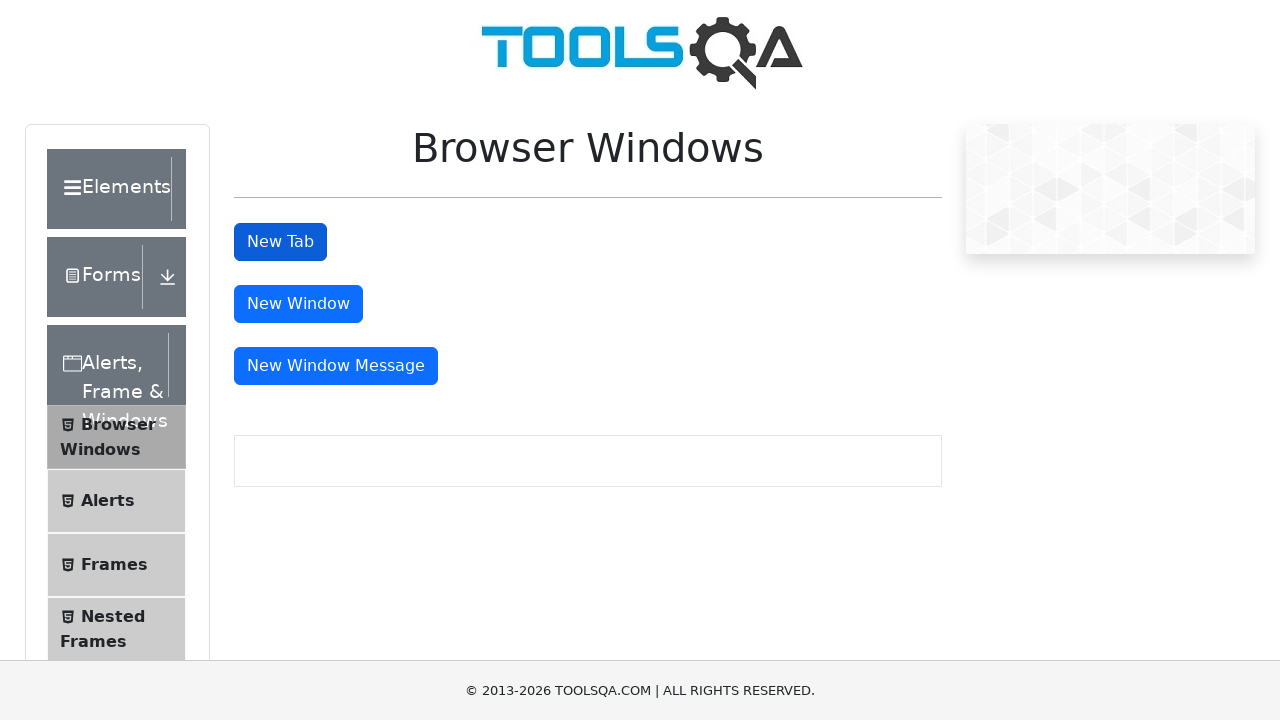

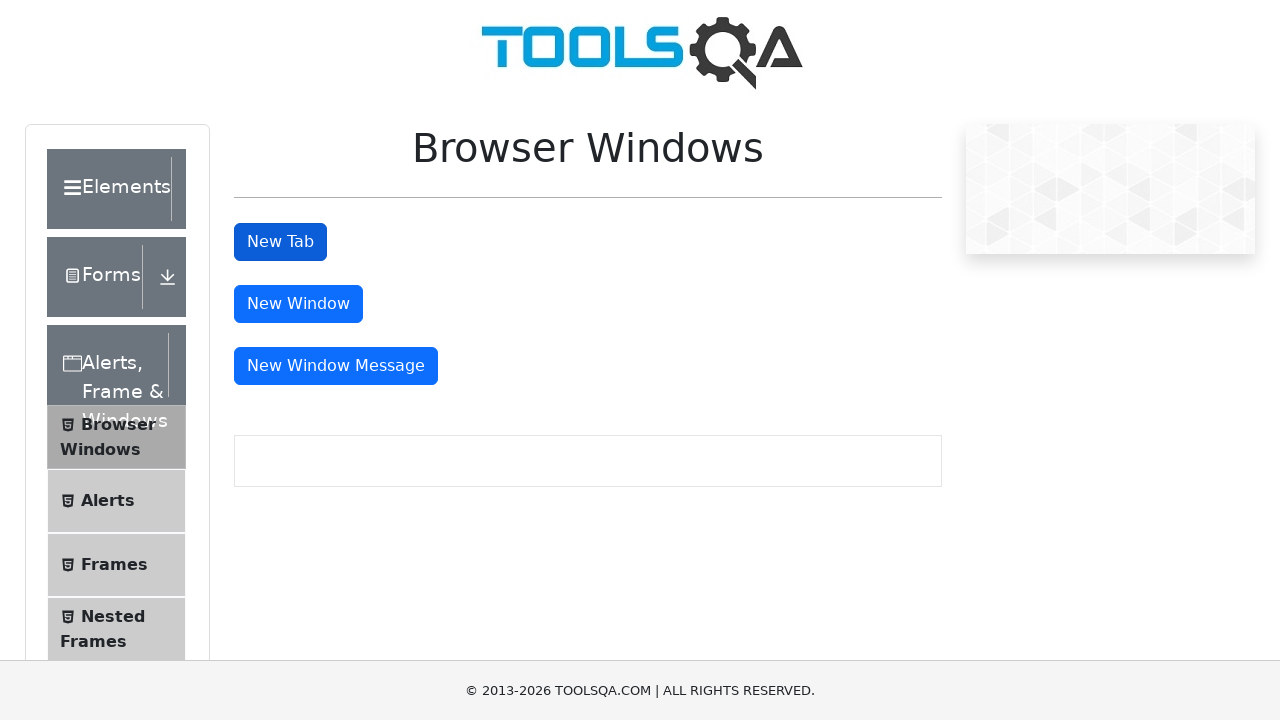